Navigates to an e-commerce site, clicks on the Laptops category, and iterates through paginated laptop listings

Starting URL: https://www.demoblaze.com/

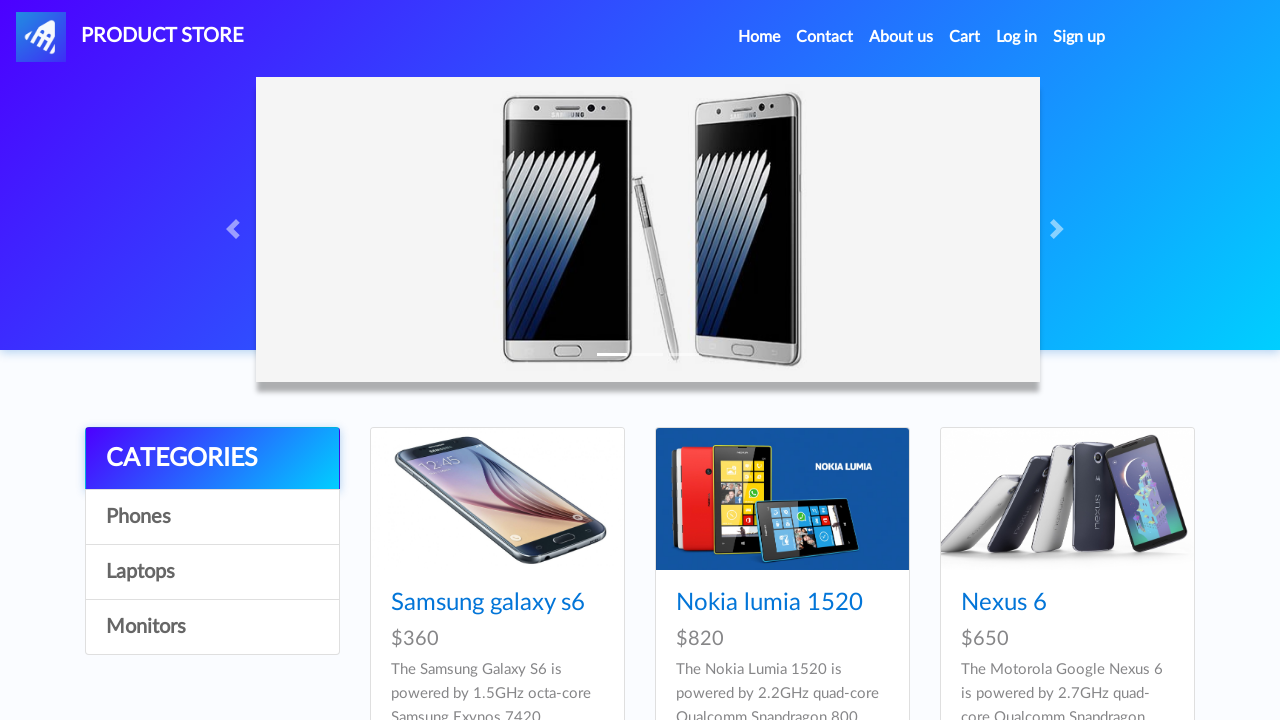

Clicked on Laptops category at (212, 572) on text=Laptops
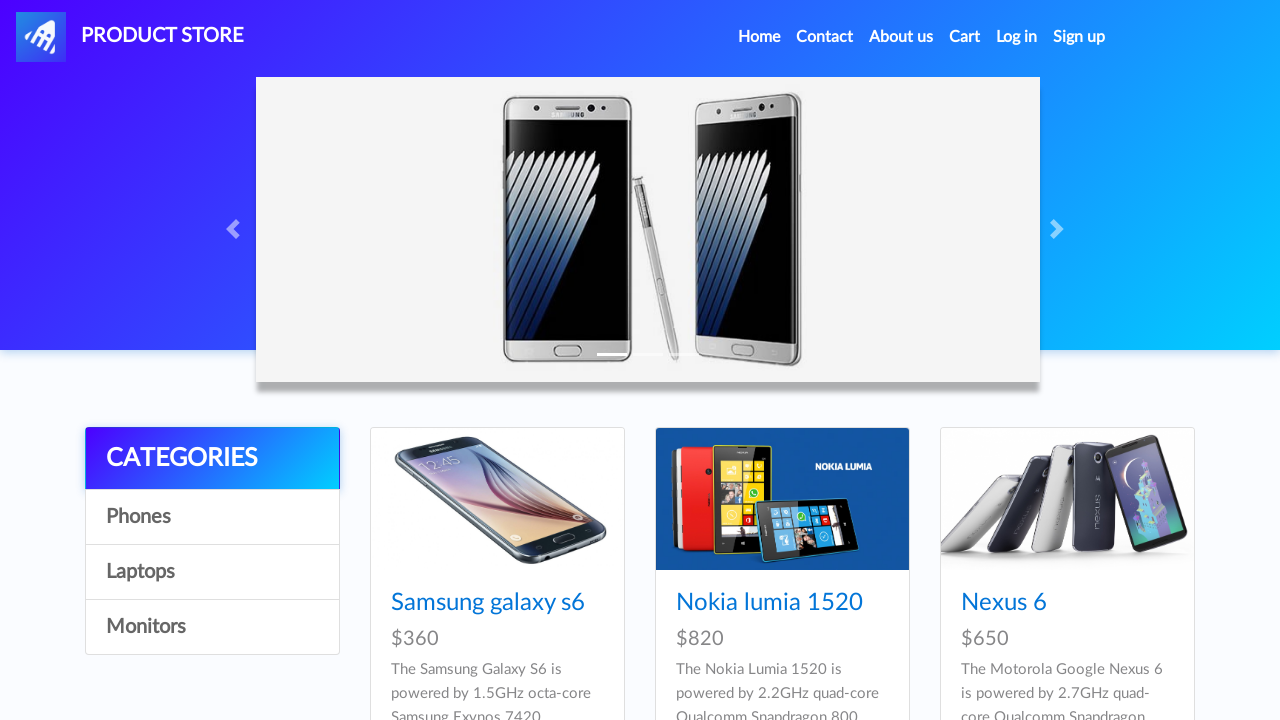

Laptop items loaded on page
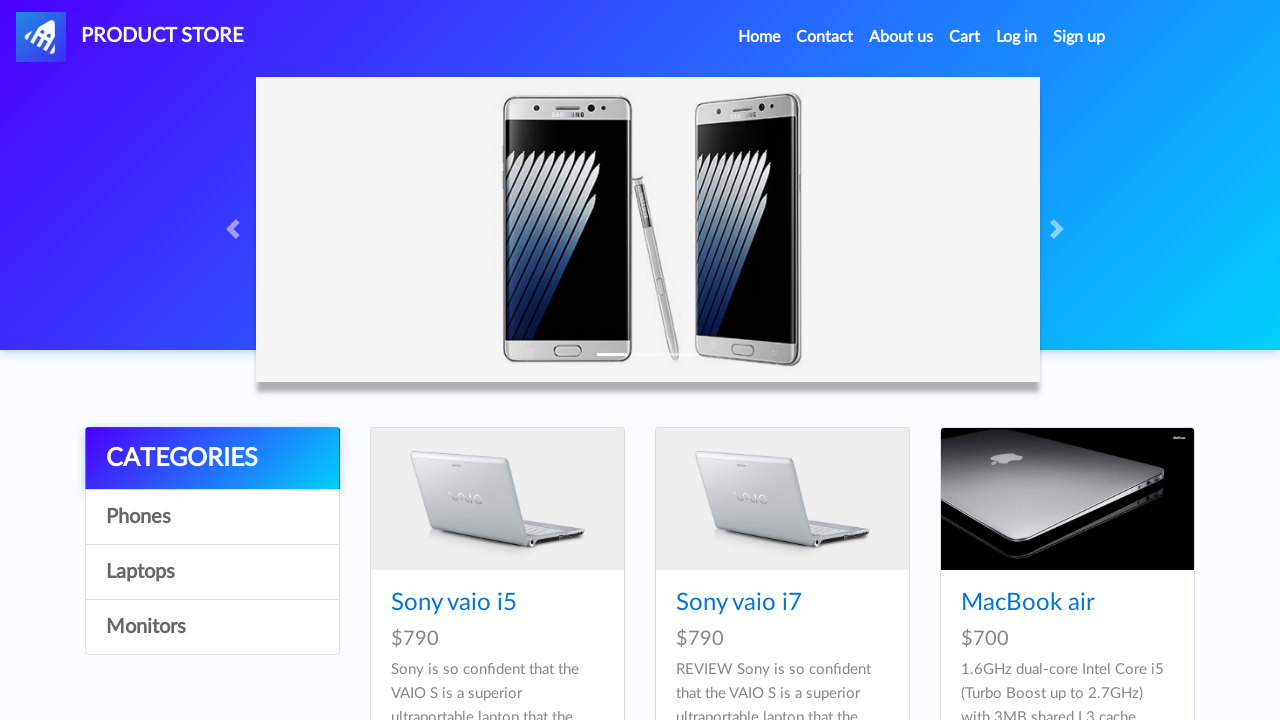

Waited for laptop items to be present on current page
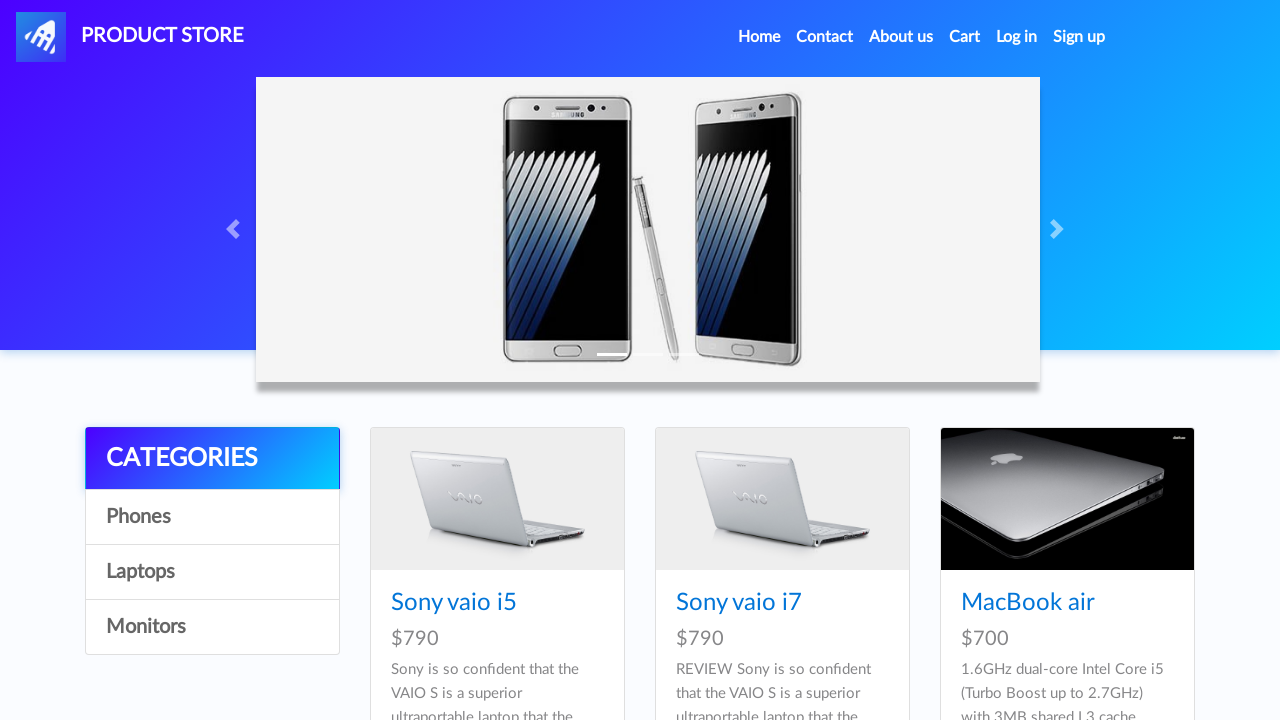

Clicked next page button to navigate to next laptop listings at (1166, 386) on #next2
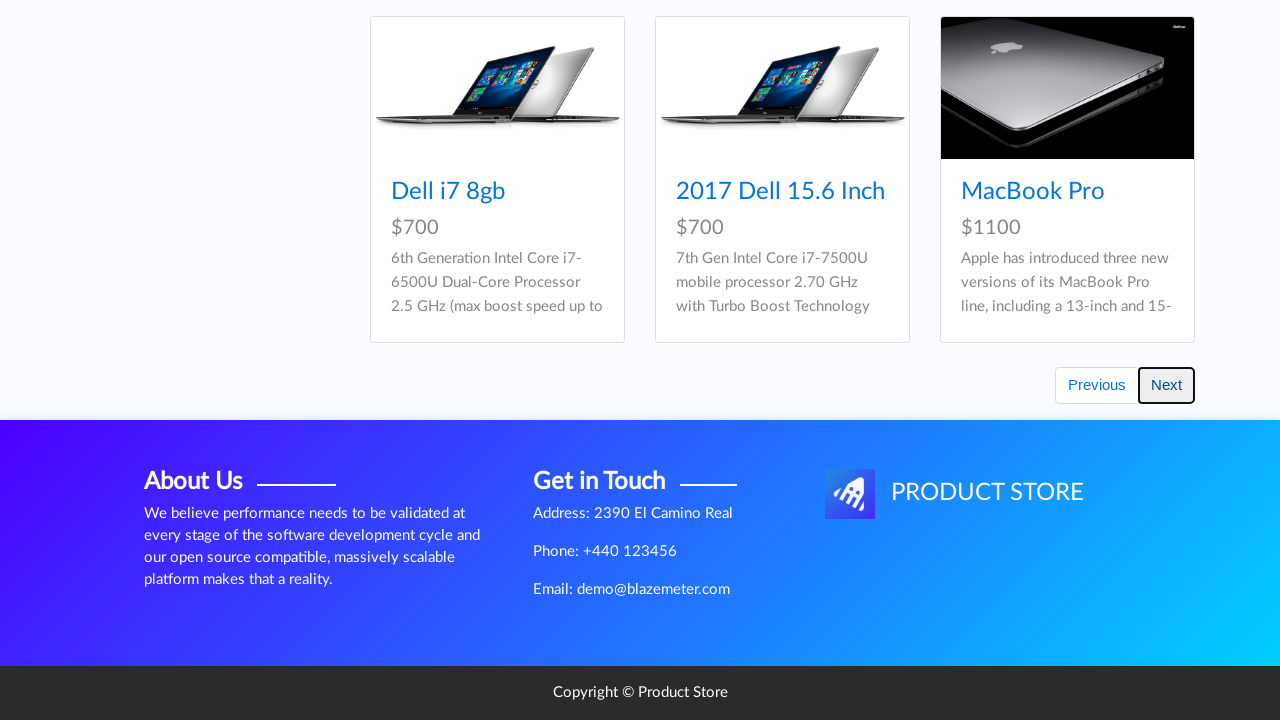

Waited 2 seconds for next page to load
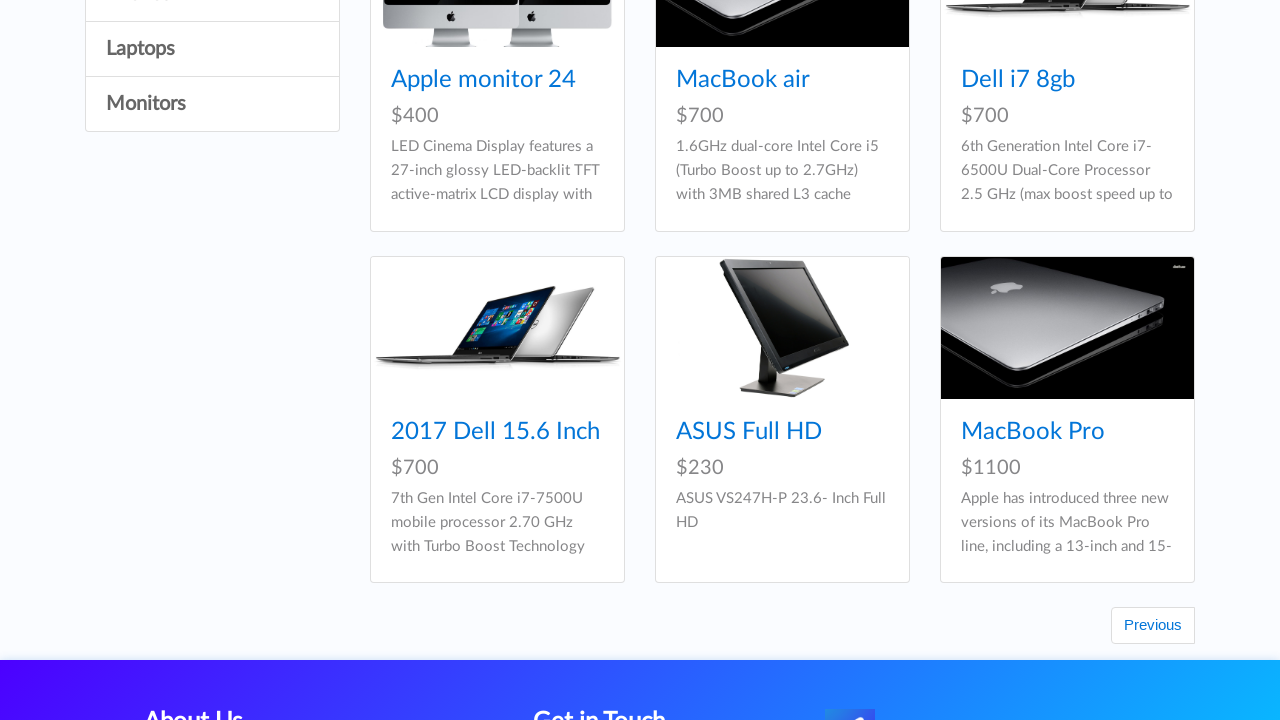

Waited for laptop items to be present on current page
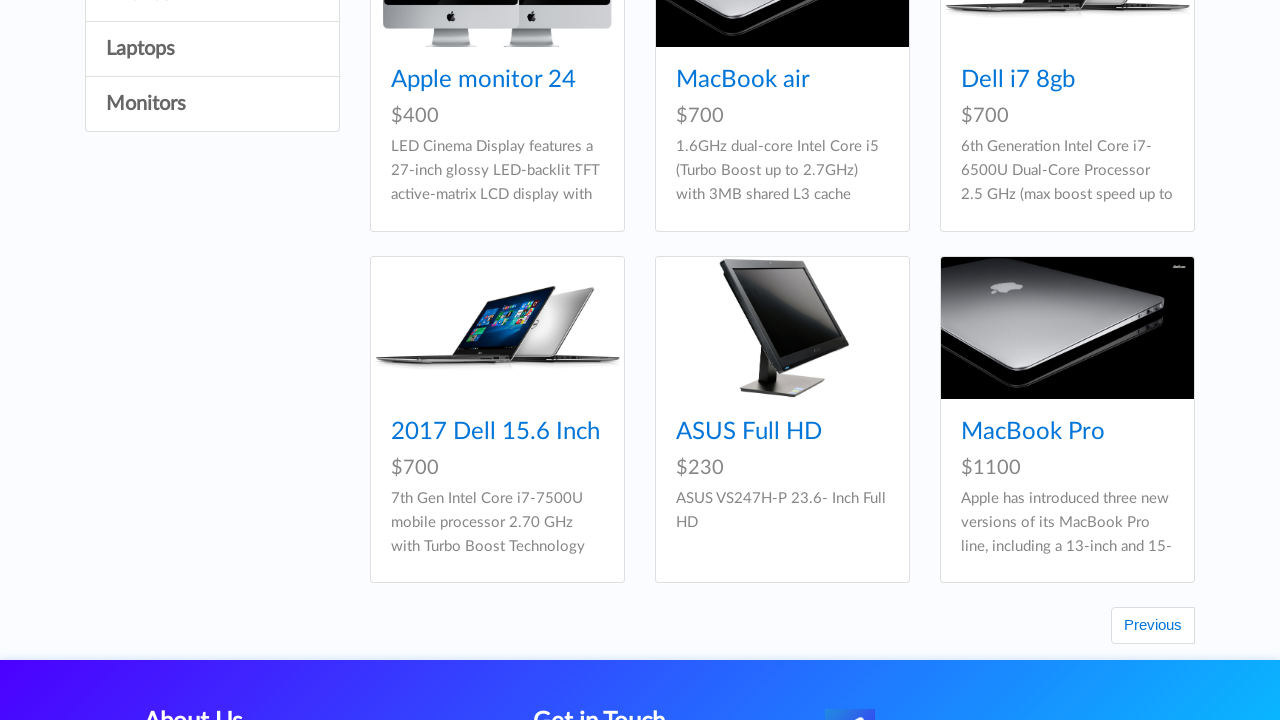

Next page button not visible, reached last page
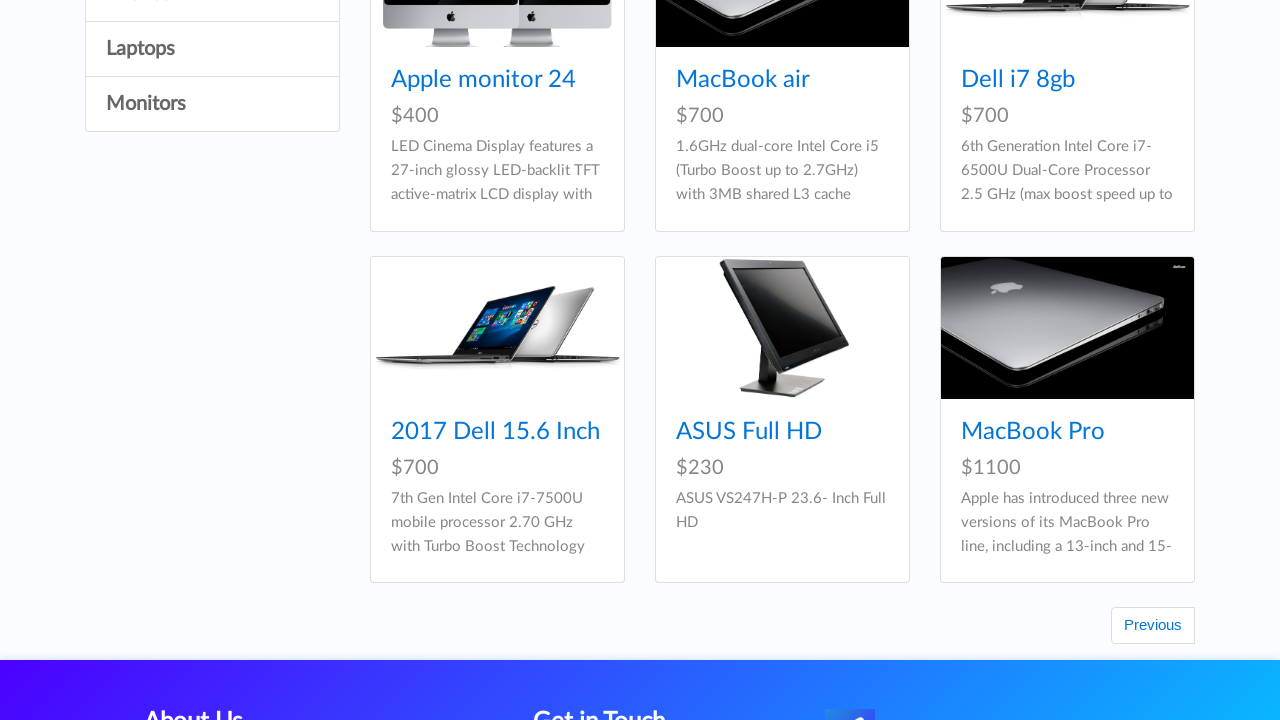

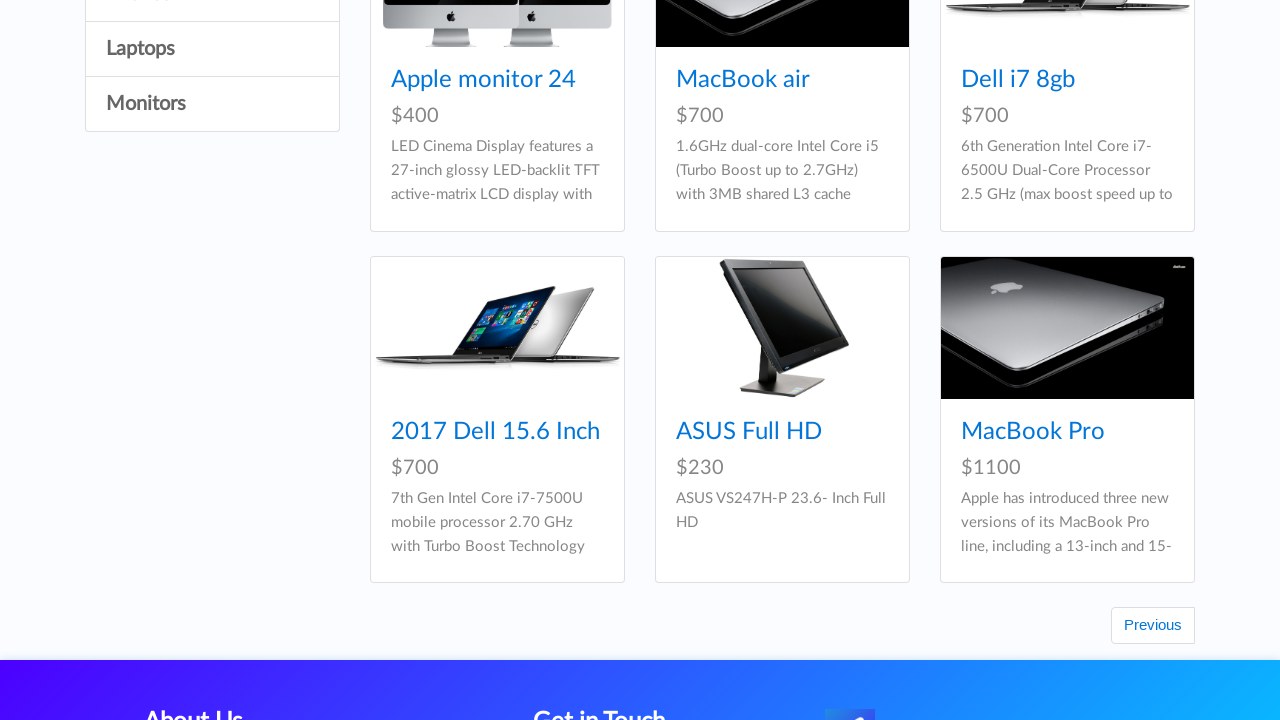